Simple navigation test that opens the SDET Live website to verify the page loads successfully

Starting URL: https://sdet.live

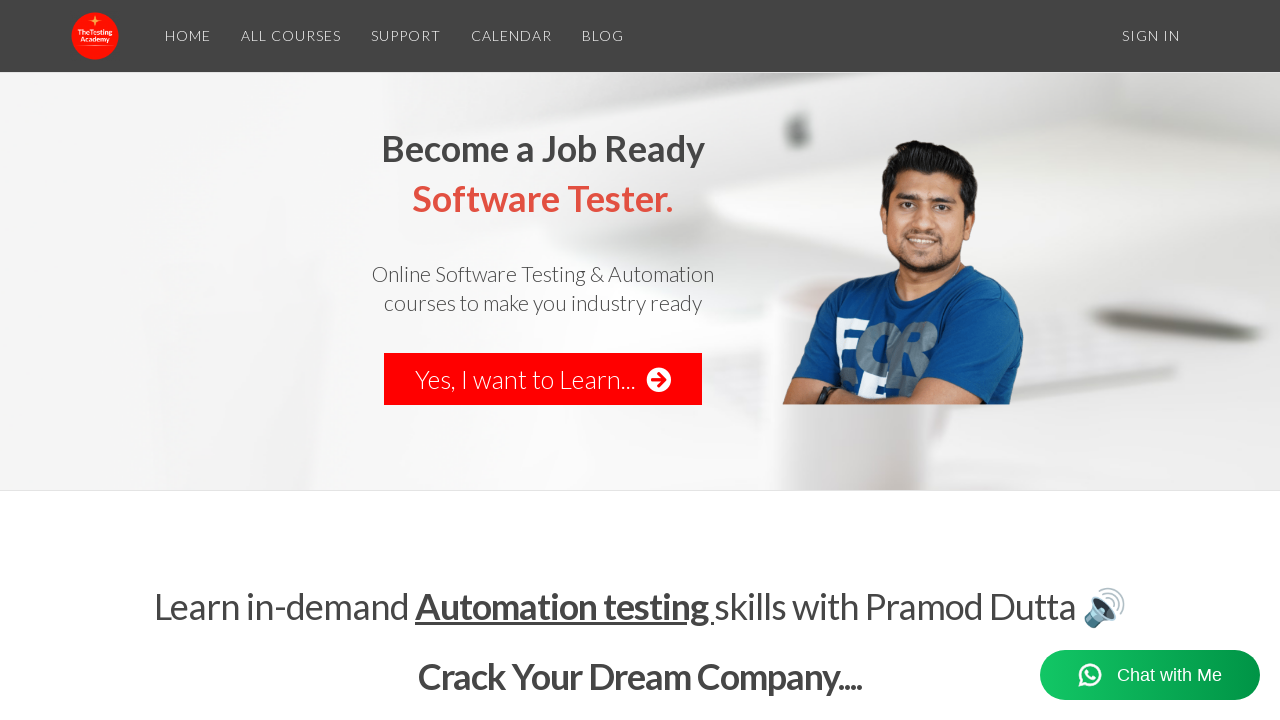

Navigated to https://sdet.live
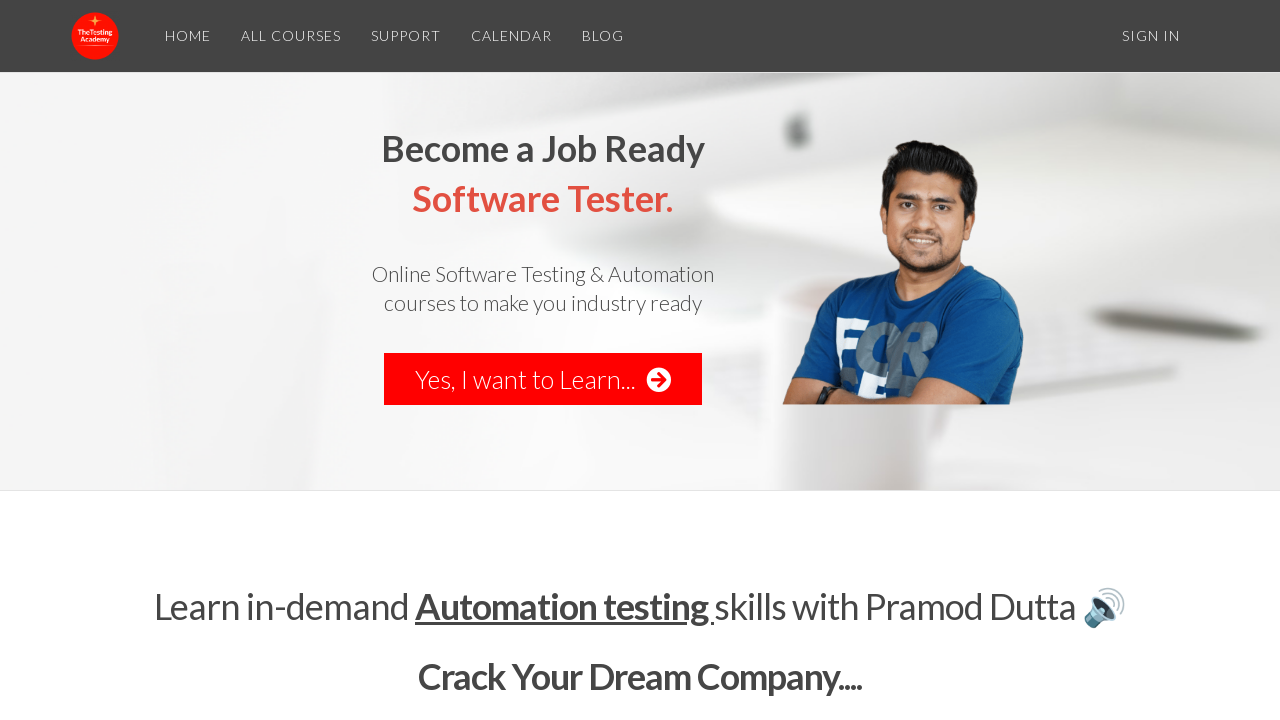

Page DOM content loaded successfully
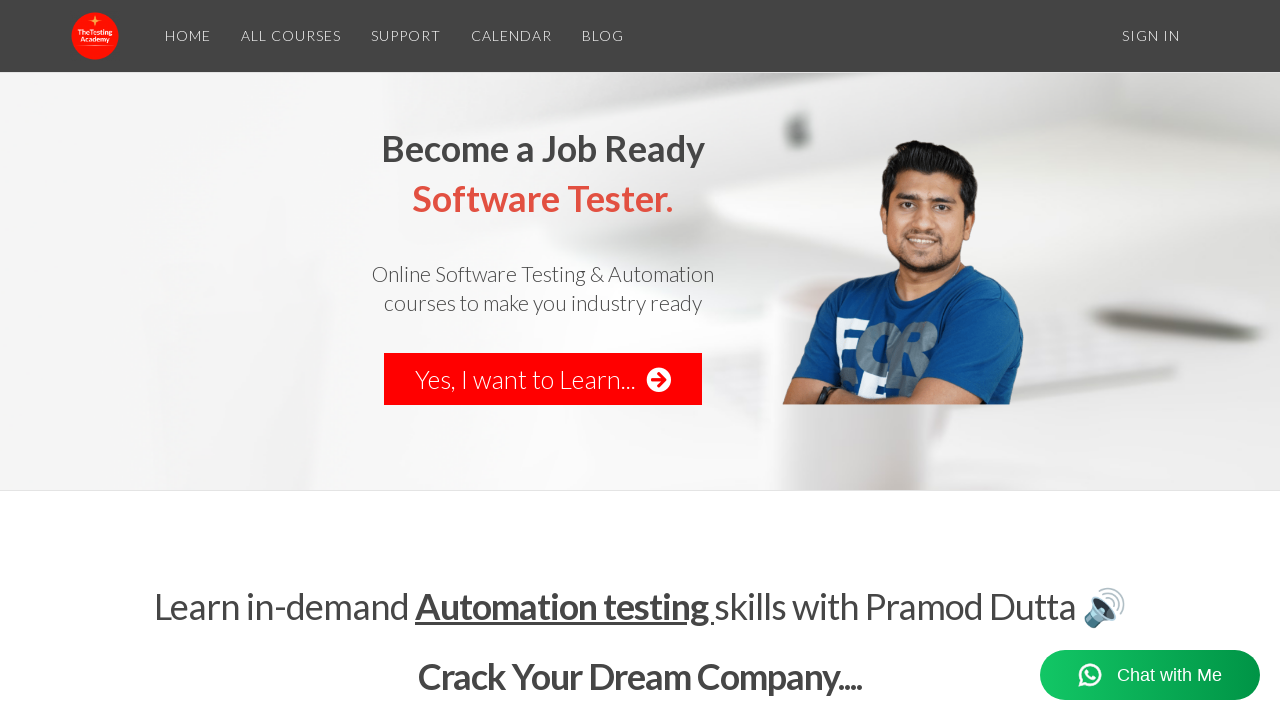

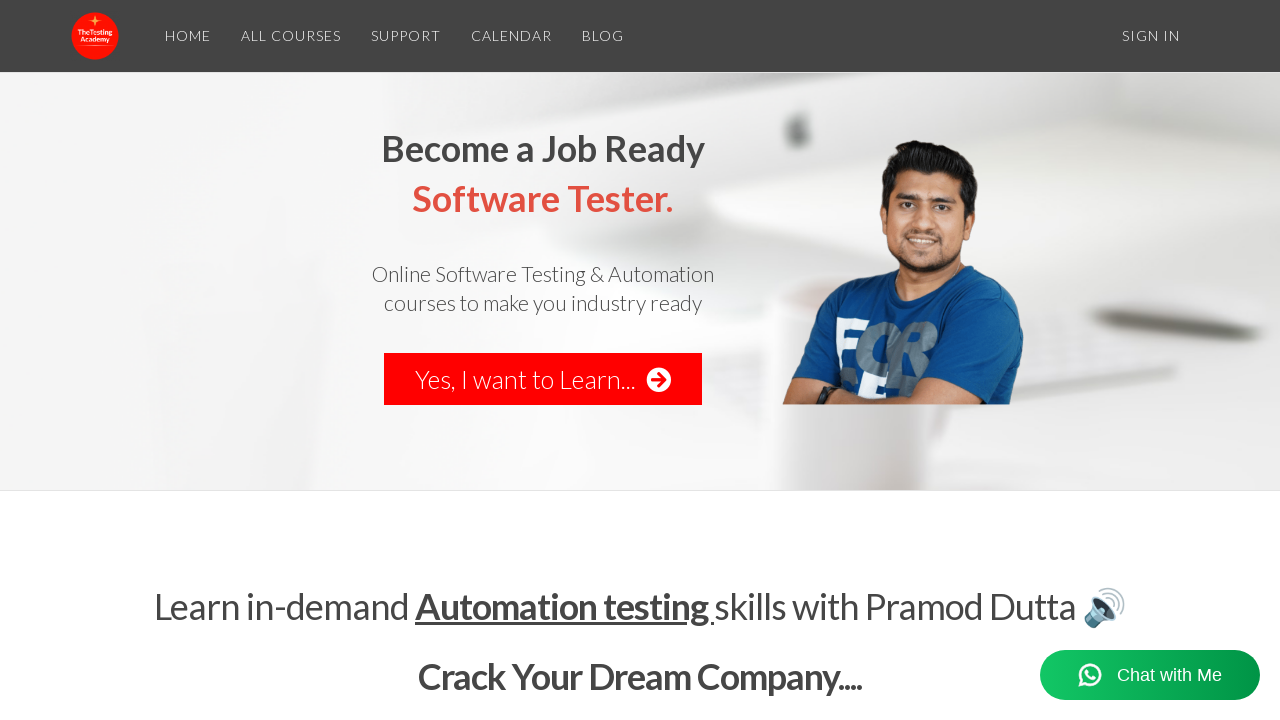